Tests the draggable functionality by clicking on the Draggable demo link, switching to the iframe, and dragging an element by a specified offset.

Starting URL: https://jqueryui.com/

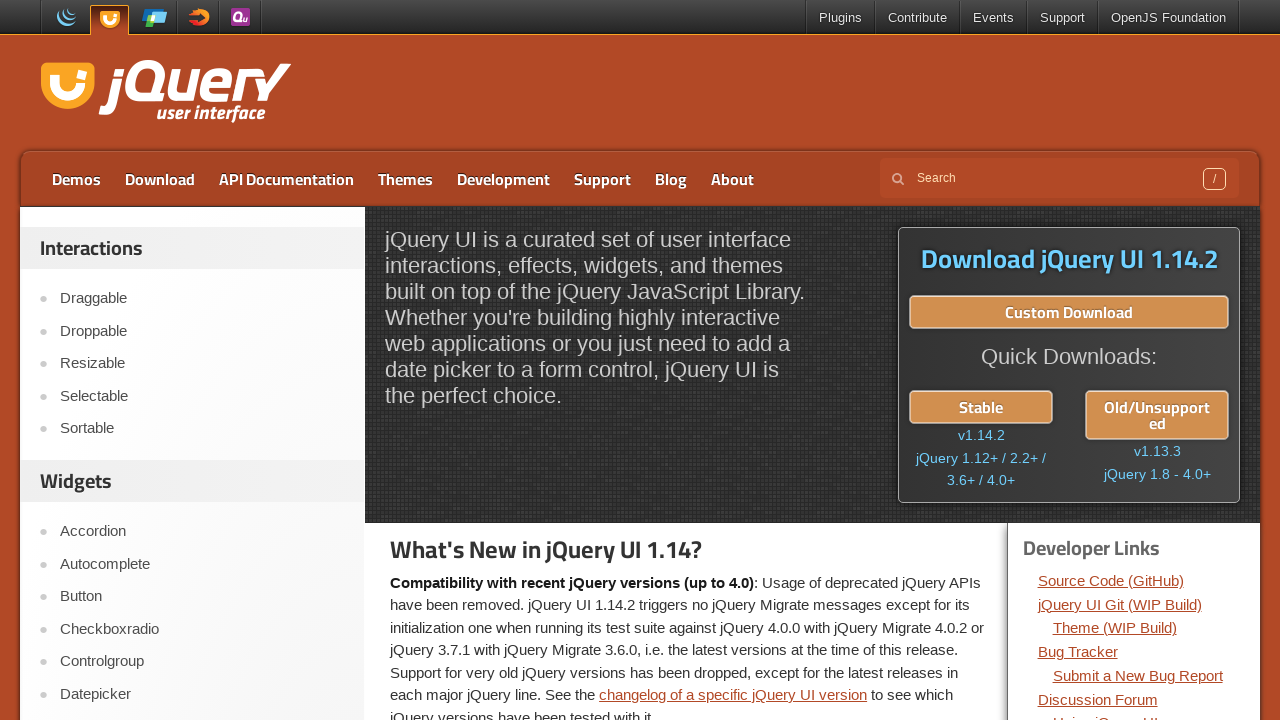

Clicked on Draggable demo link at (202, 299) on text=Draggable
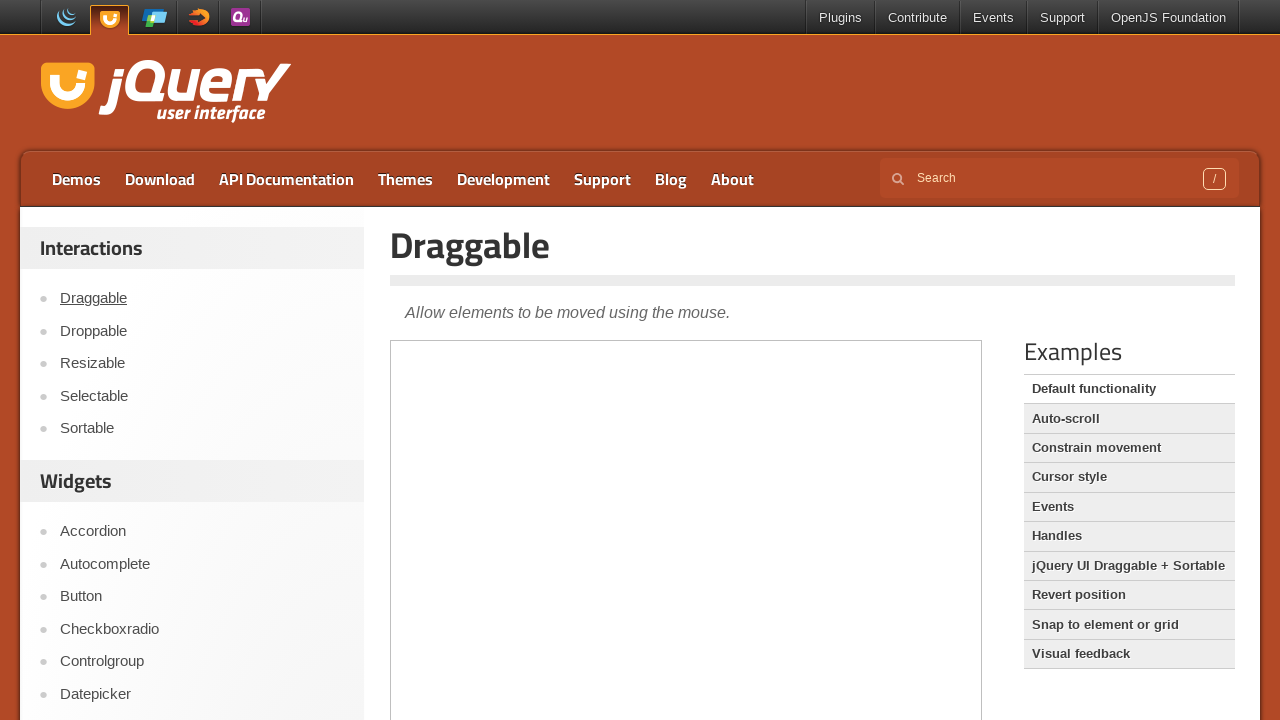

Located the demo iframe
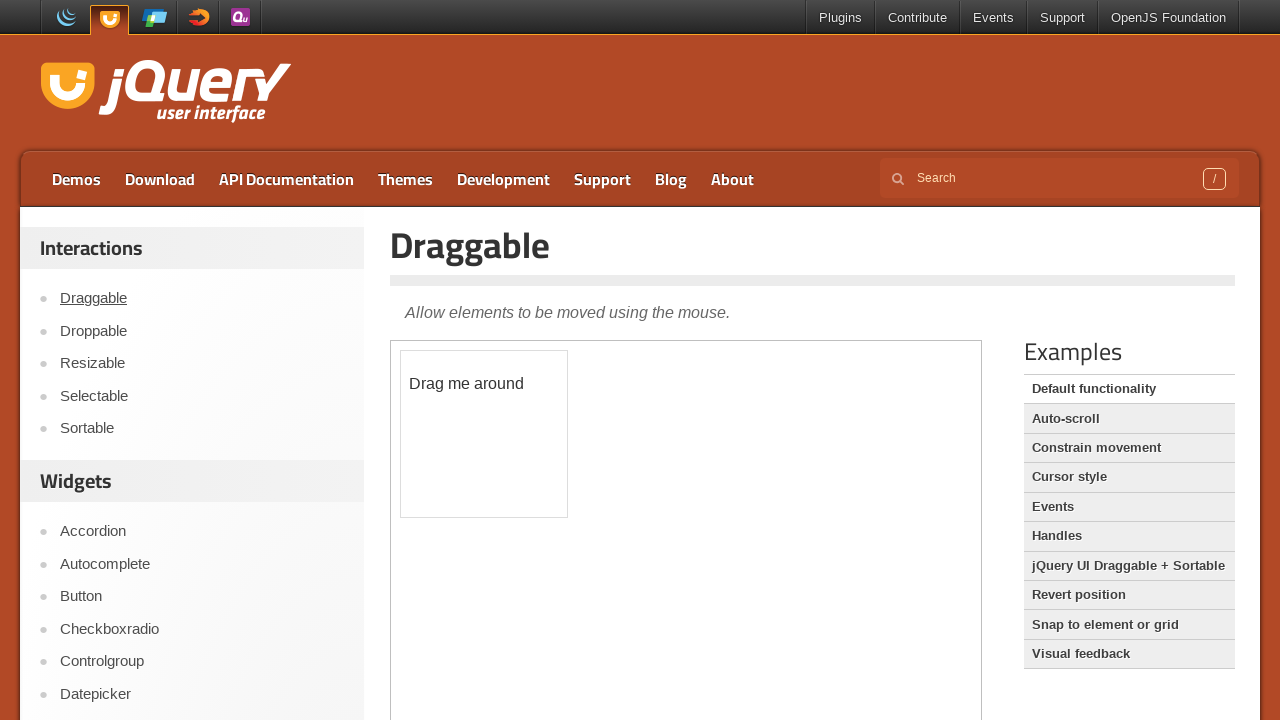

Draggable element is now visible
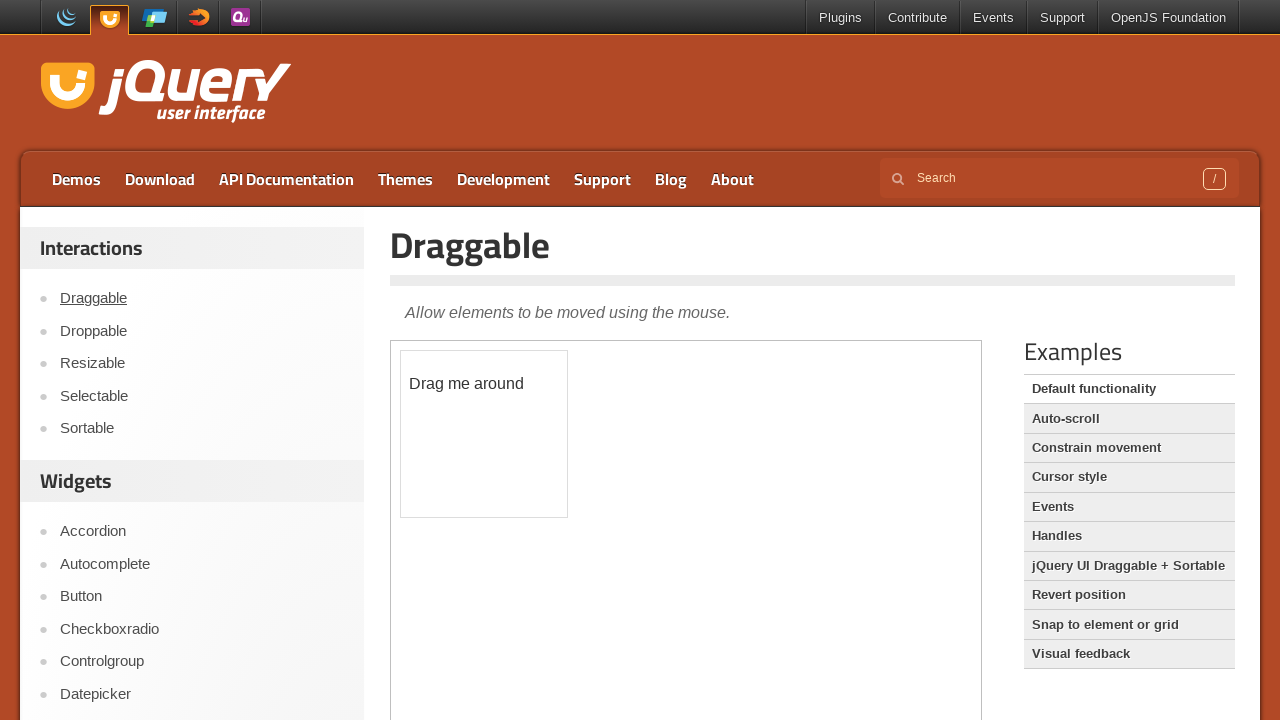

Moved mouse to the center of draggable element at (484, 434)
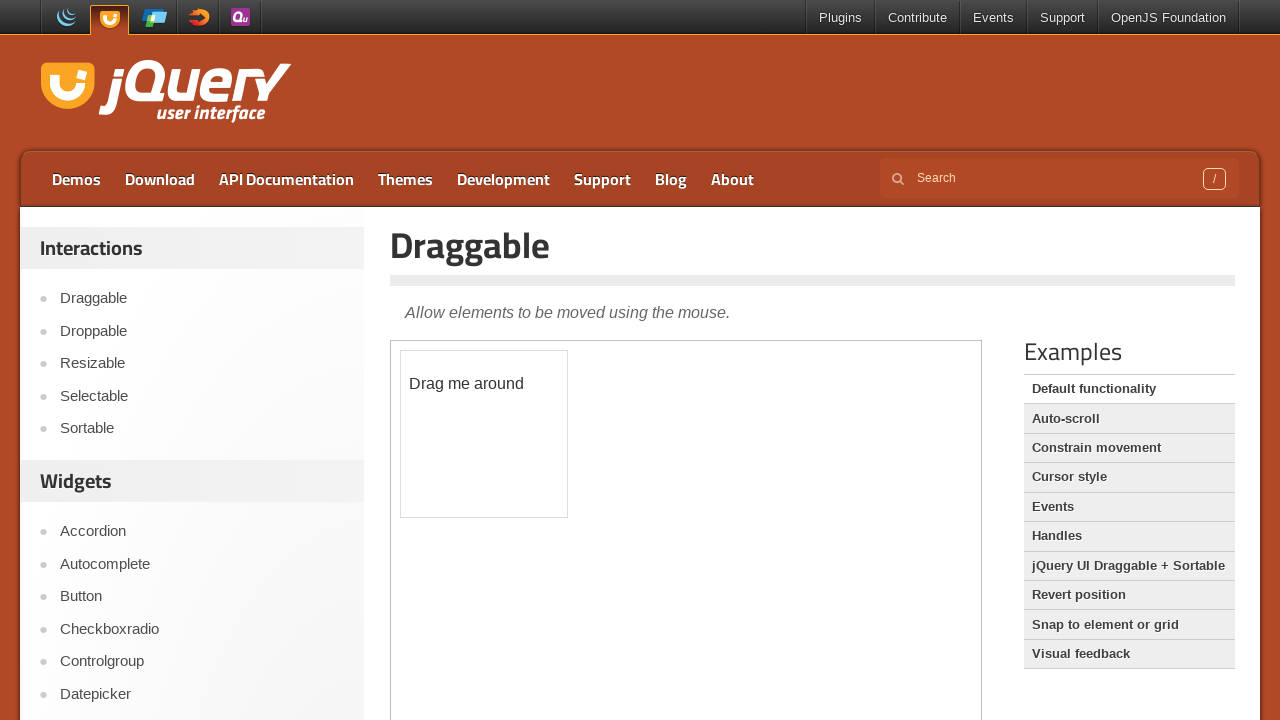

Pressed mouse button down on draggable element at (484, 434)
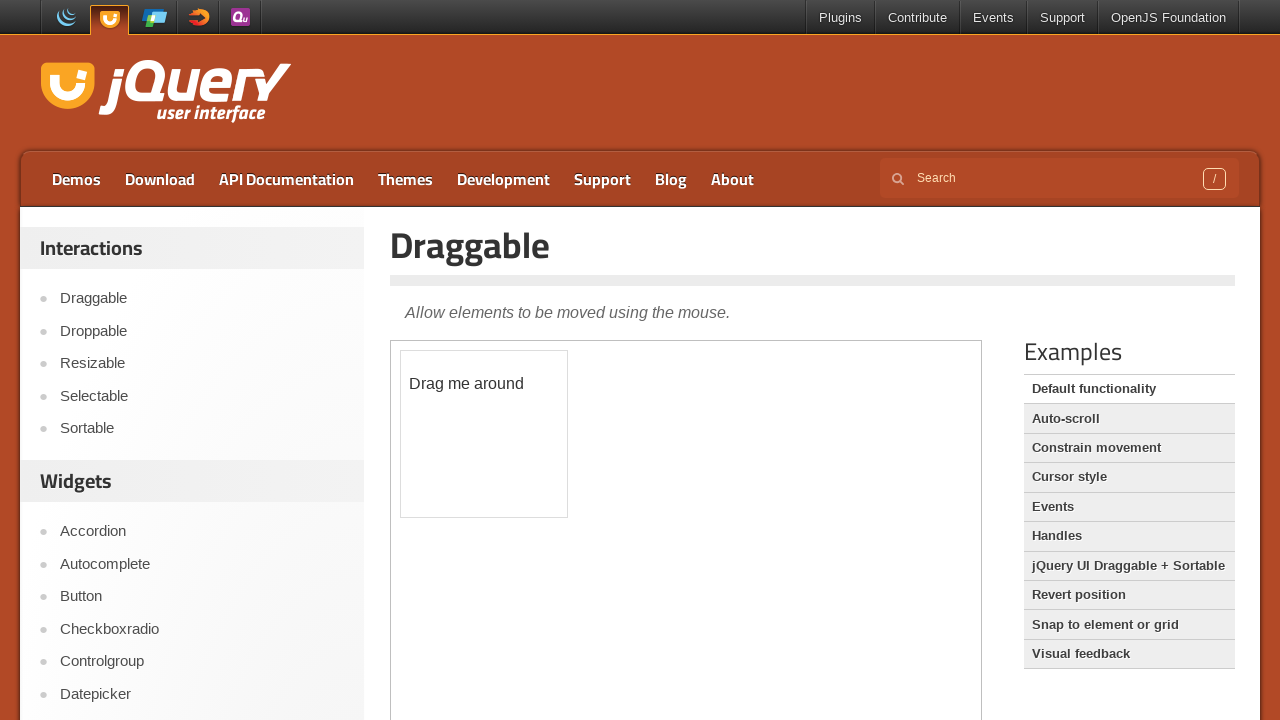

Dragged element by offset (110px right, 120px down) at (594, 554)
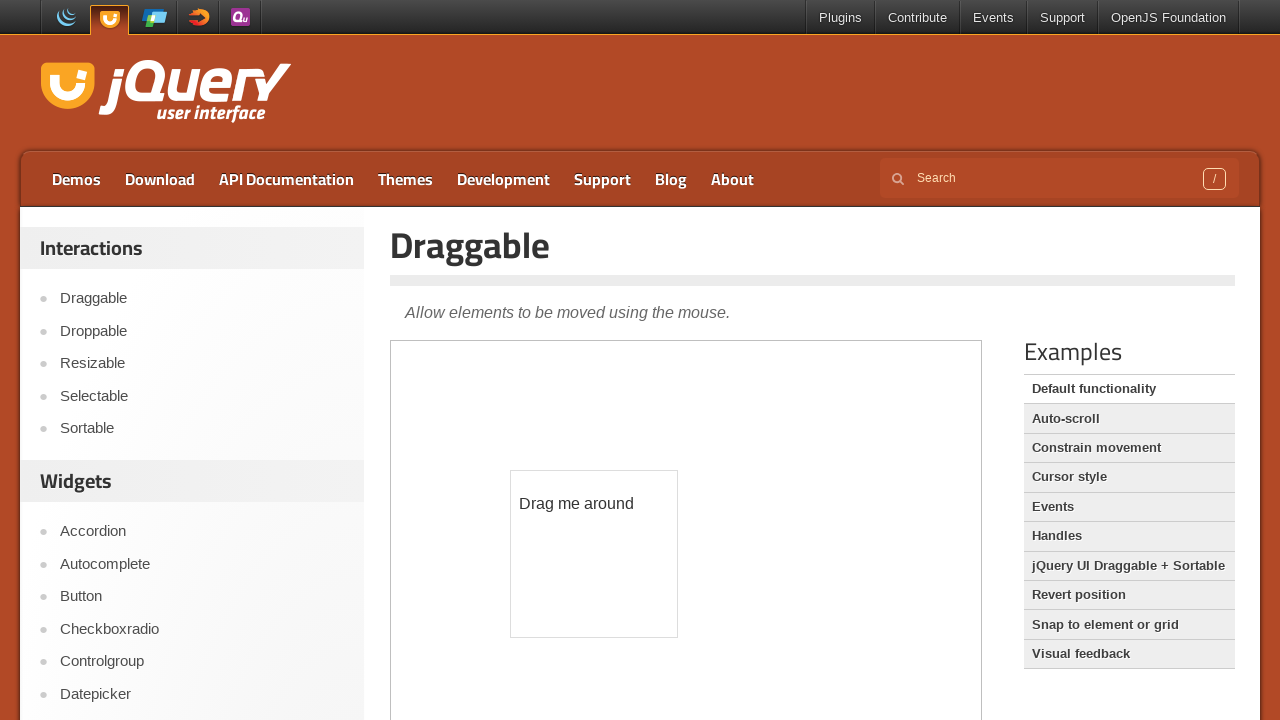

Released mouse button to complete drag operation at (594, 554)
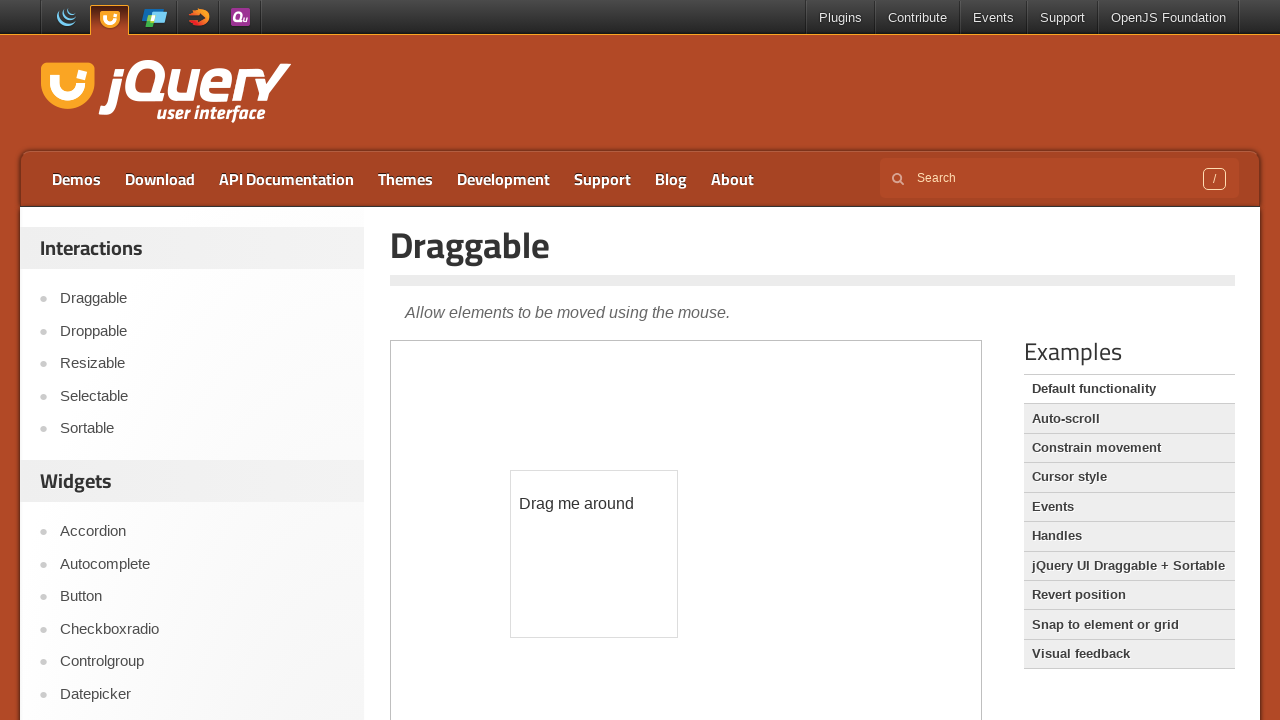

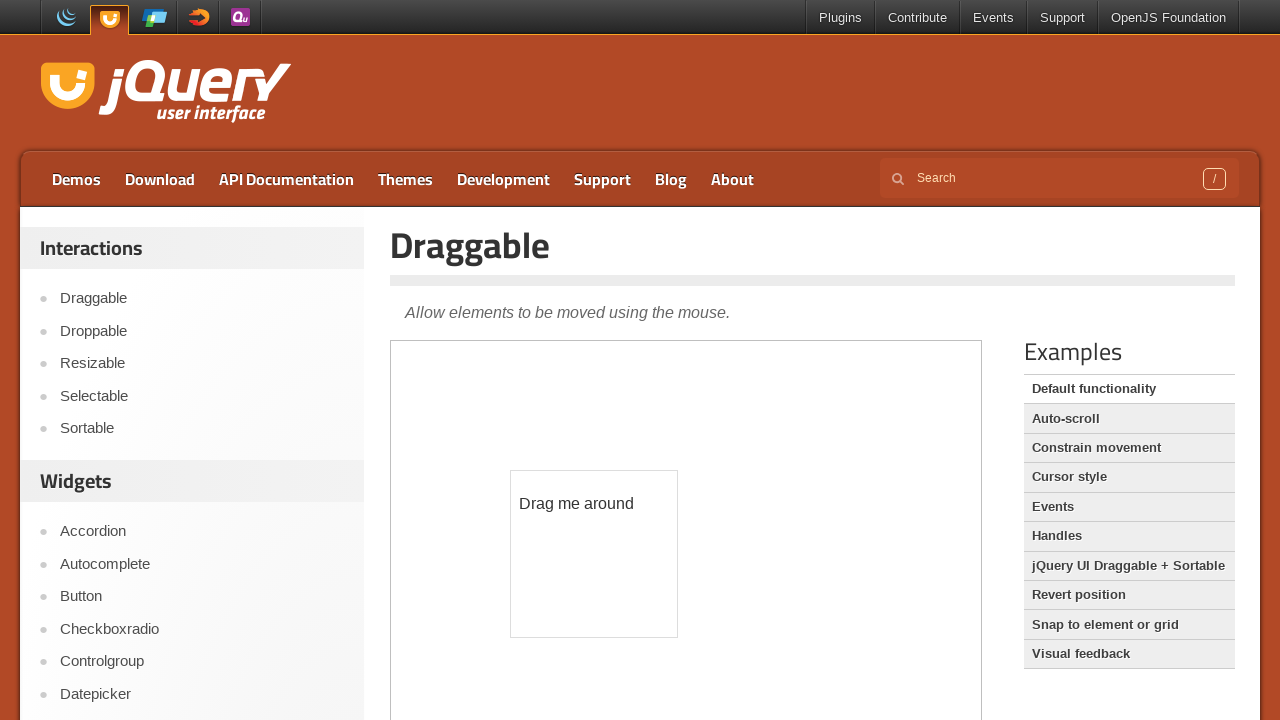